Tests clicking a dynamic ID button and verifies that a hidden element appears after the click

Starting URL: https://thefreerangetester.github.io/sandbox-automation-testing/

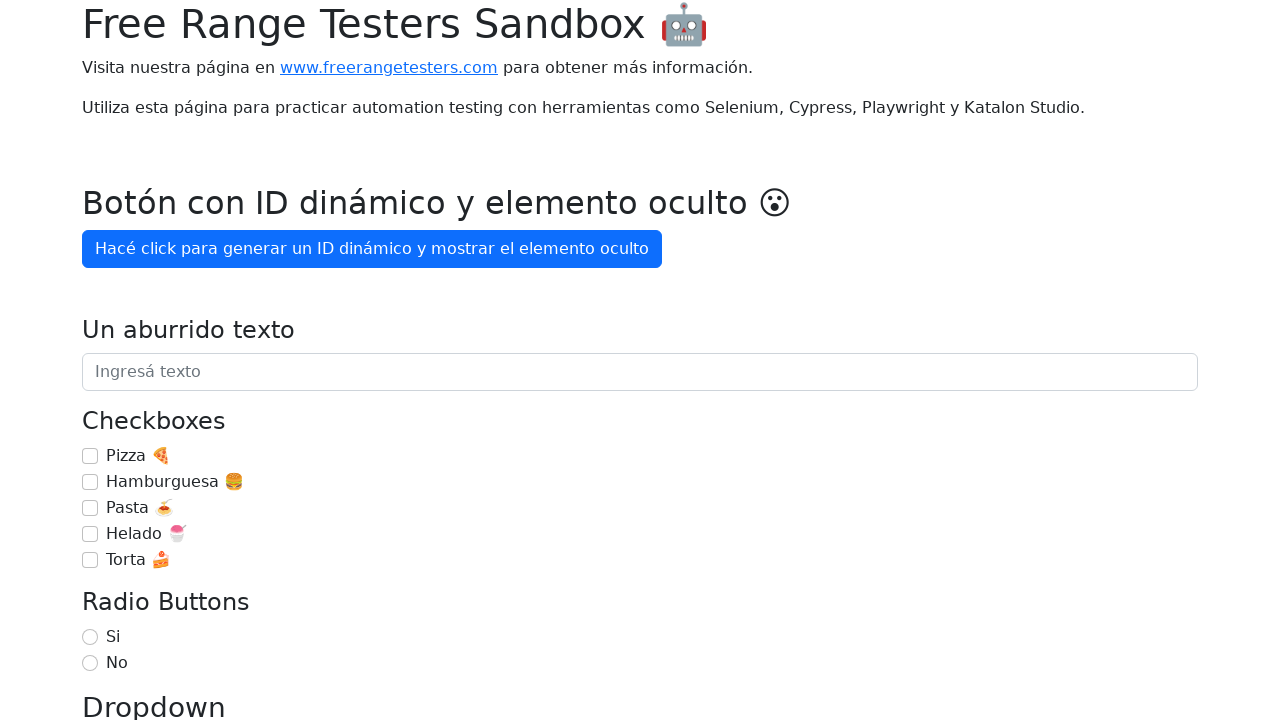

Clicked button to generate dynamic ID and reveal hidden element at (372, 249) on internal:role=button[name="Hacé click para generar un ID dinámico y mostrar el e
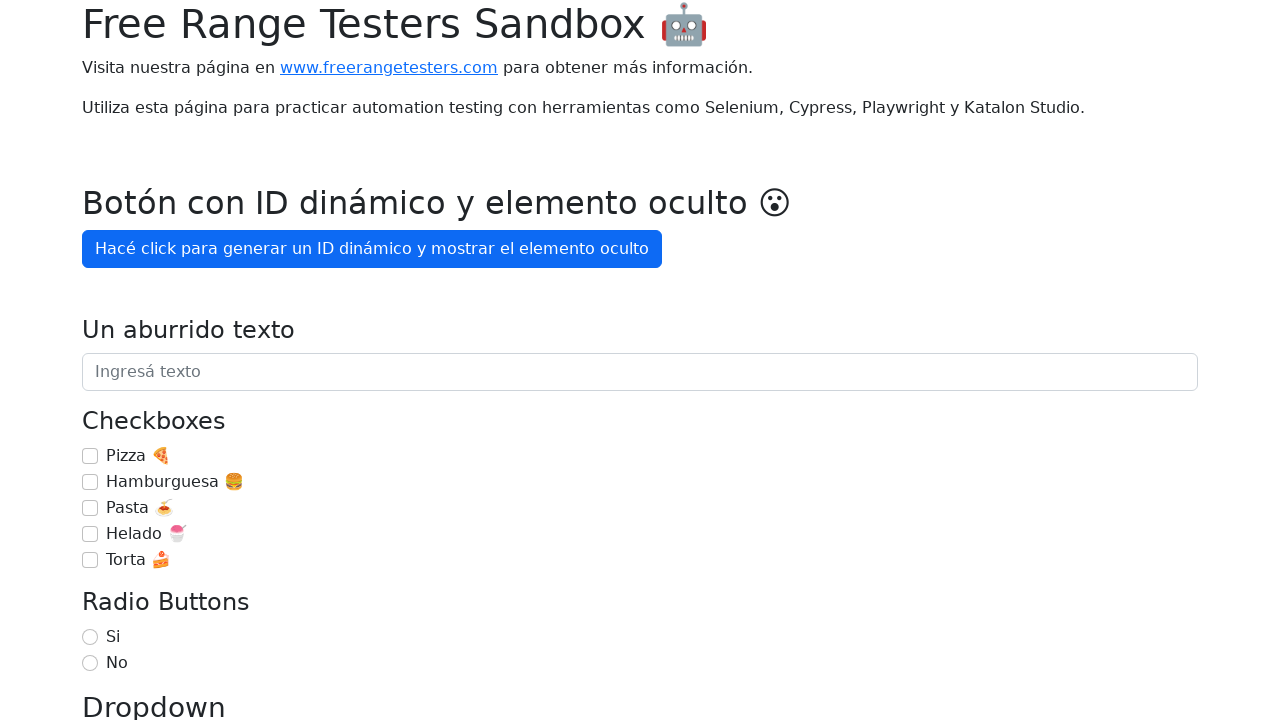

Hidden element appeared after 3 seconds
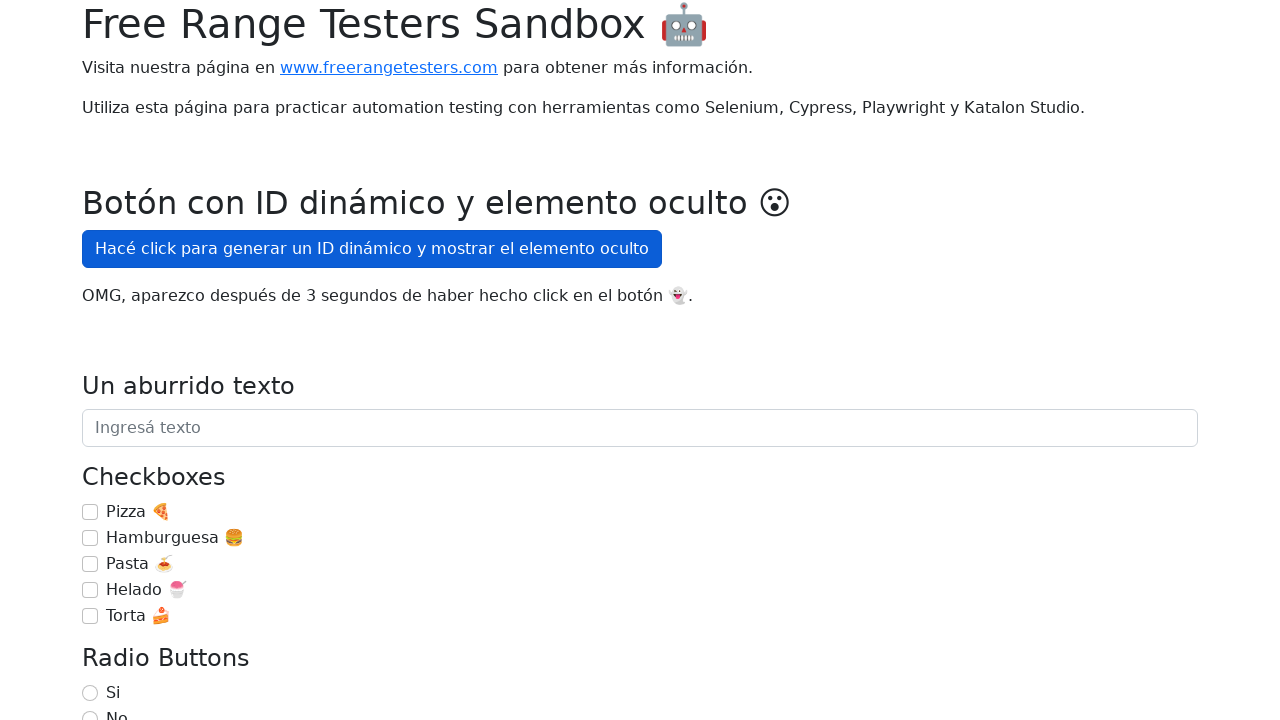

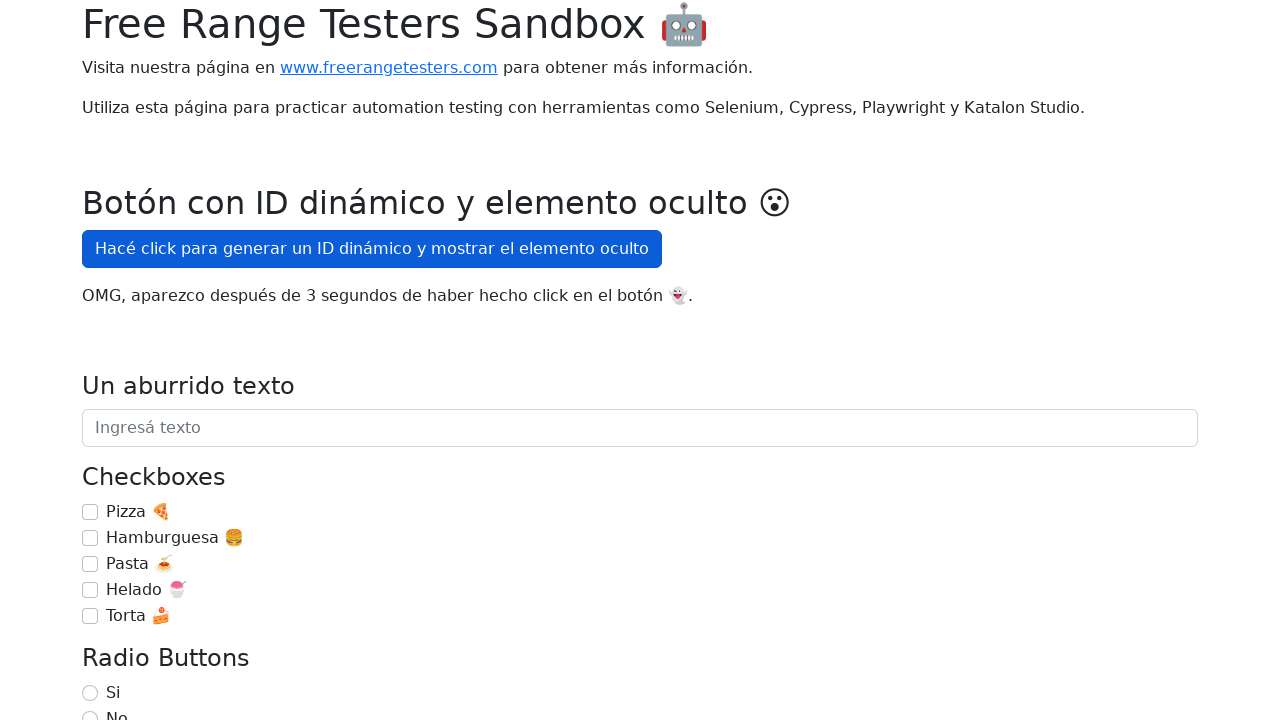